Verifies the success button is displayed and clicks it on the Challenging DOM page

Starting URL: https://the-internet.herokuapp.com/challenging_dom

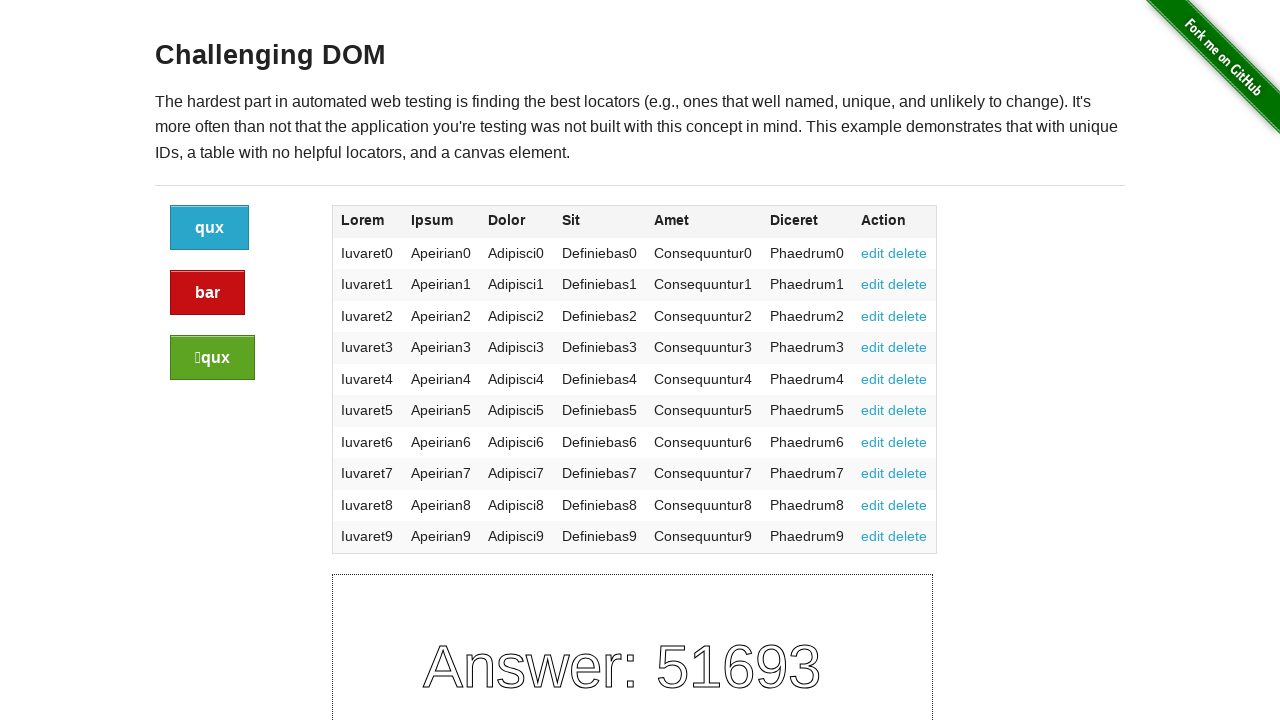

Located the success button element
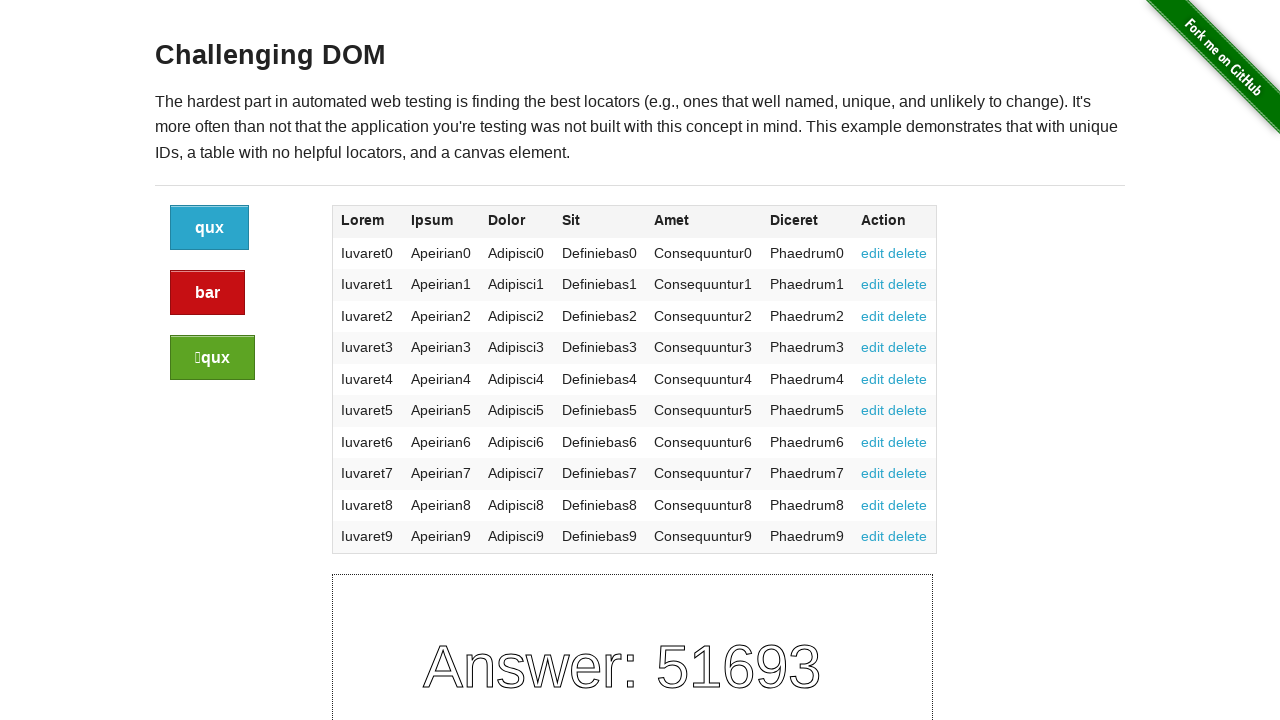

Success button is now visible
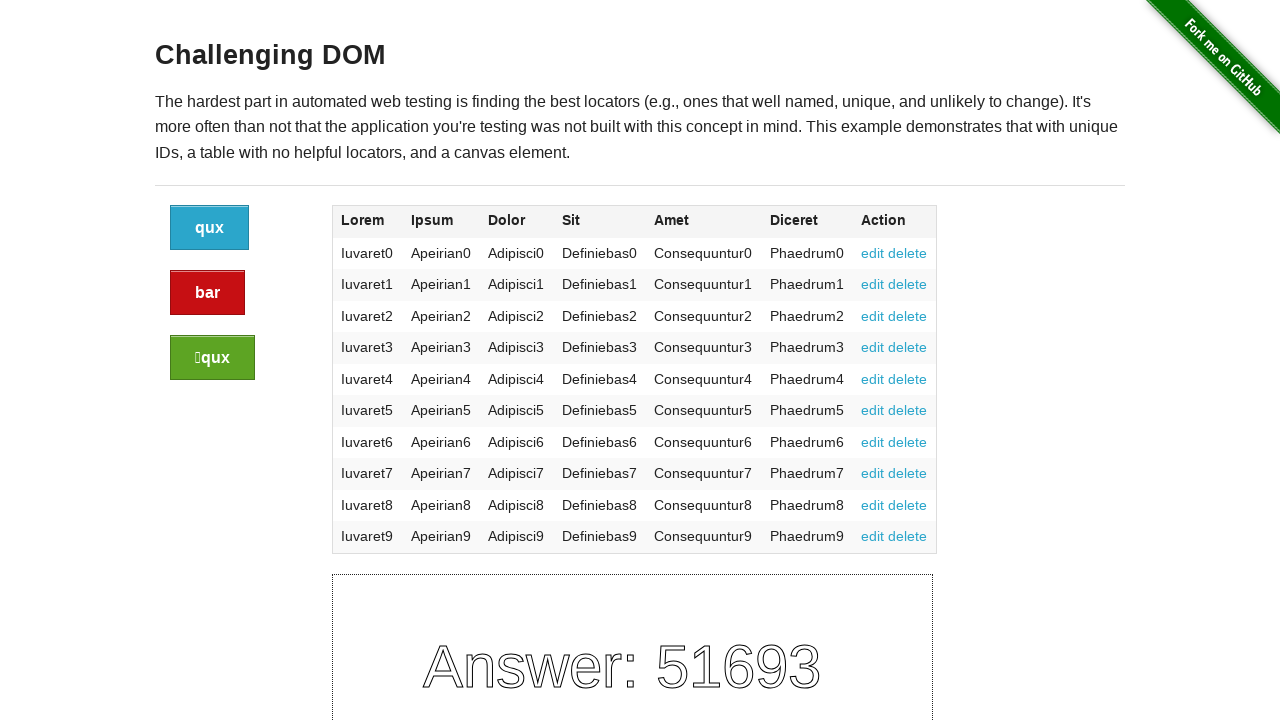

Clicked the success button at (212, 358) on xpath=//a[@class='button success']
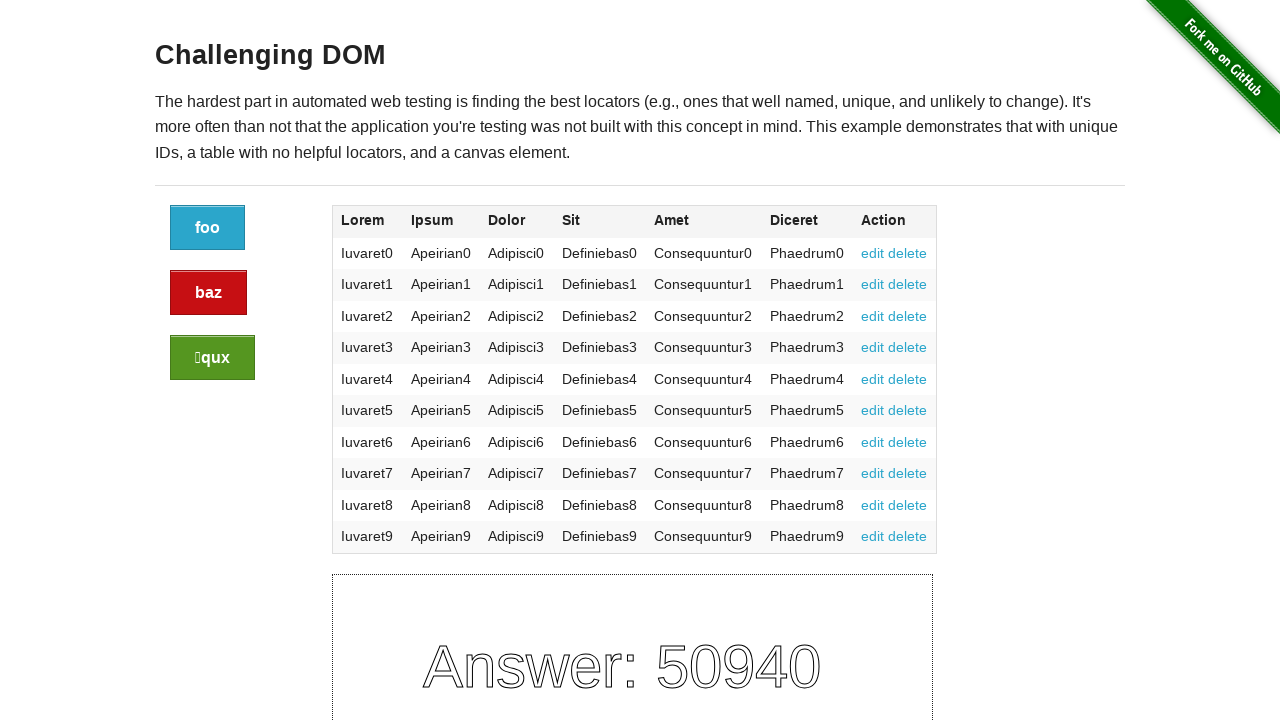

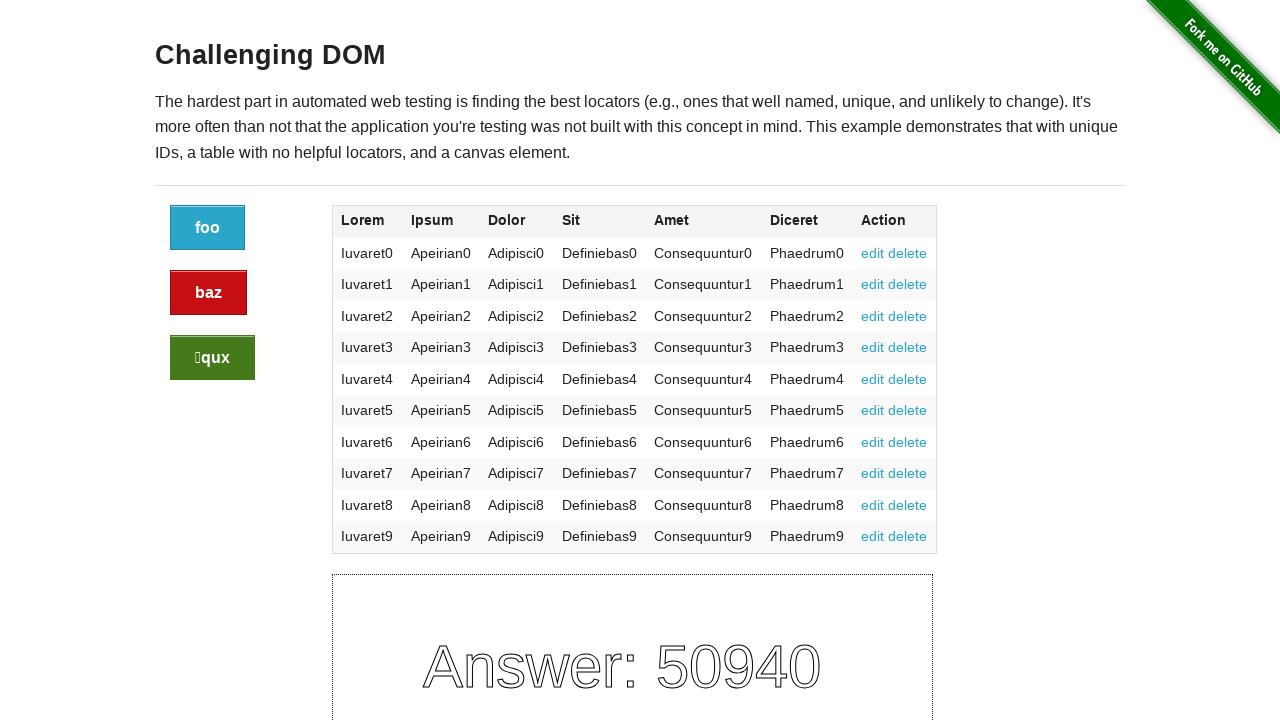